Tests a wait scenario on a demo page by waiting for a verify button to be ready, clicking it, and verifying a success message appears

Starting URL: http://suninjuly.github.io/wait2.html

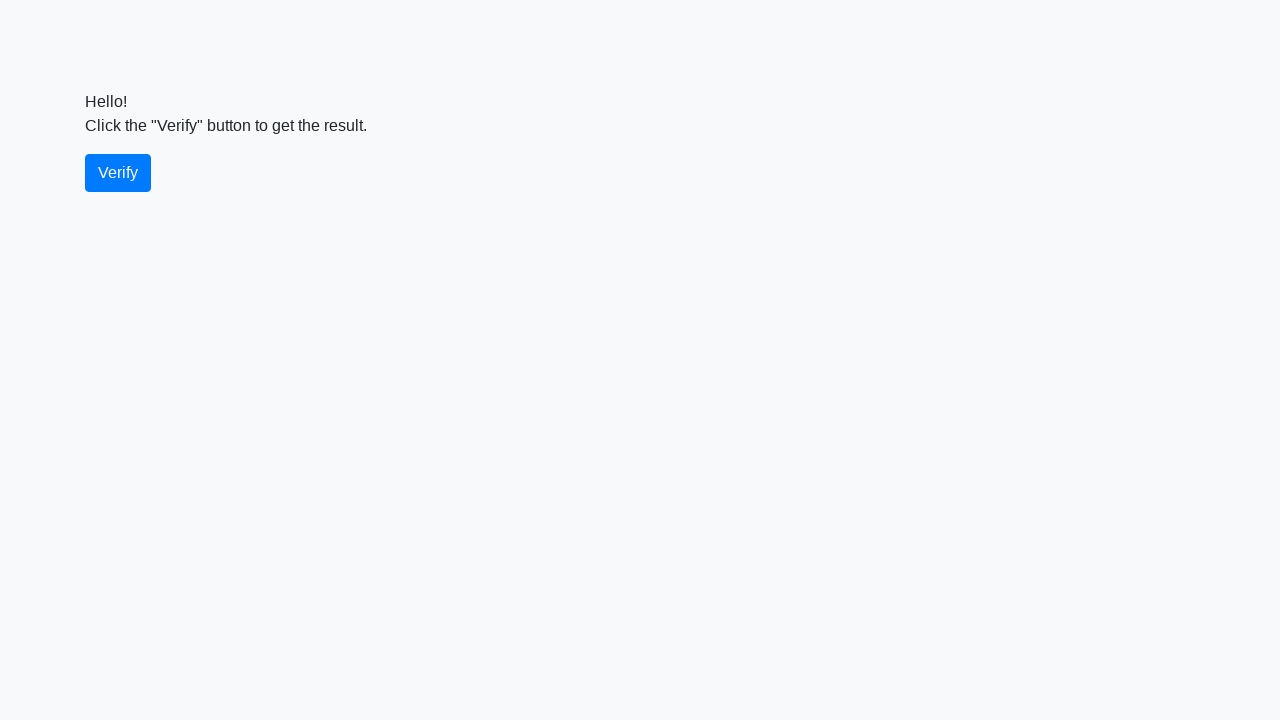

Waited for verify button to be visible
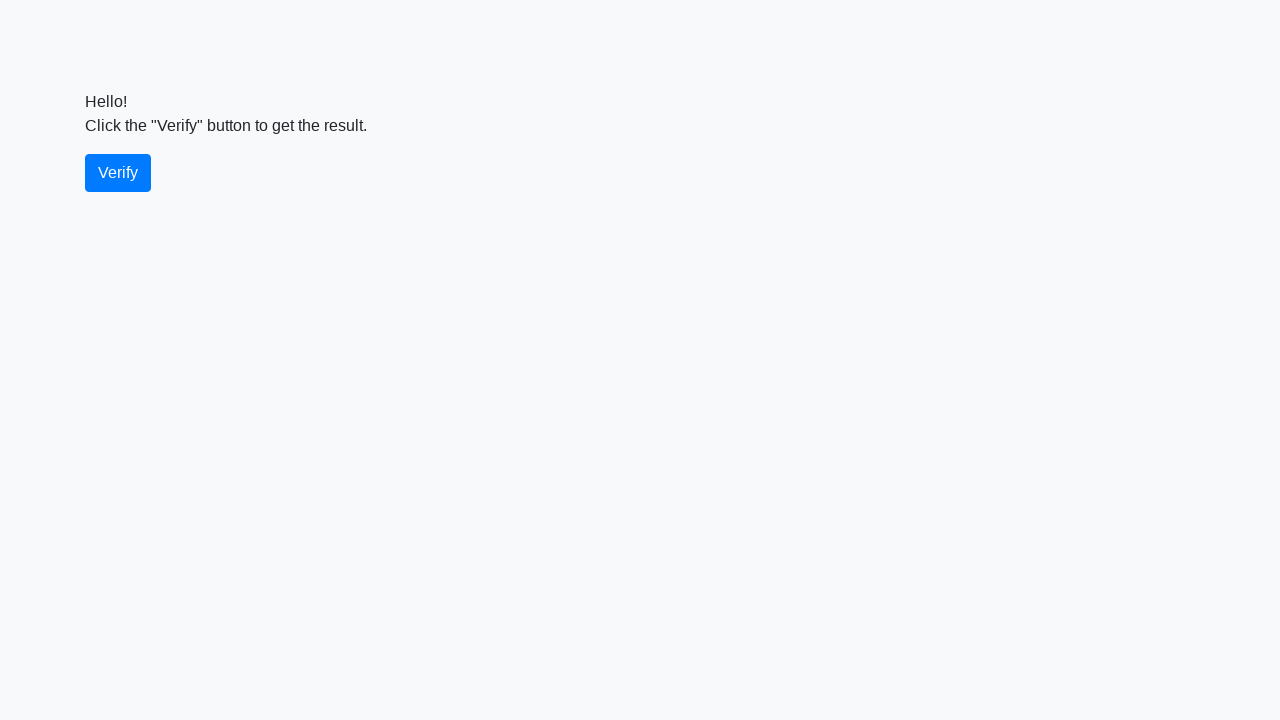

Clicked the verify button at (118, 173) on #verify
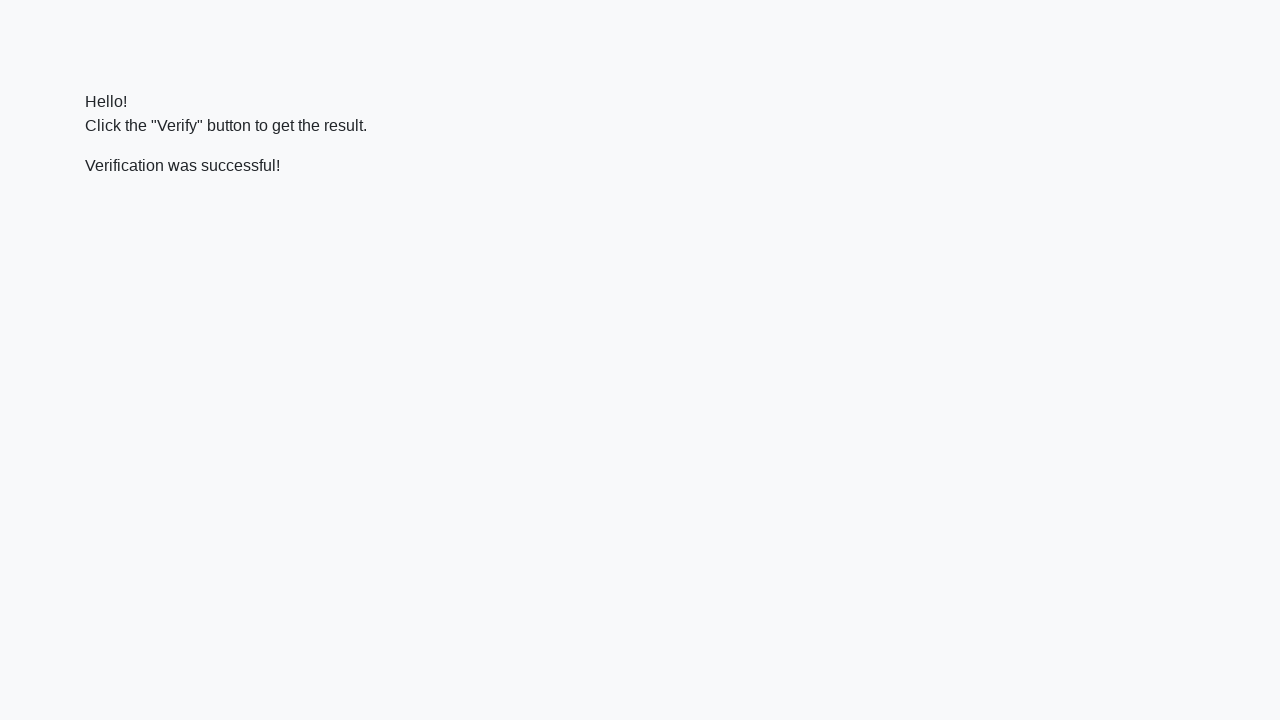

Located the verify message element
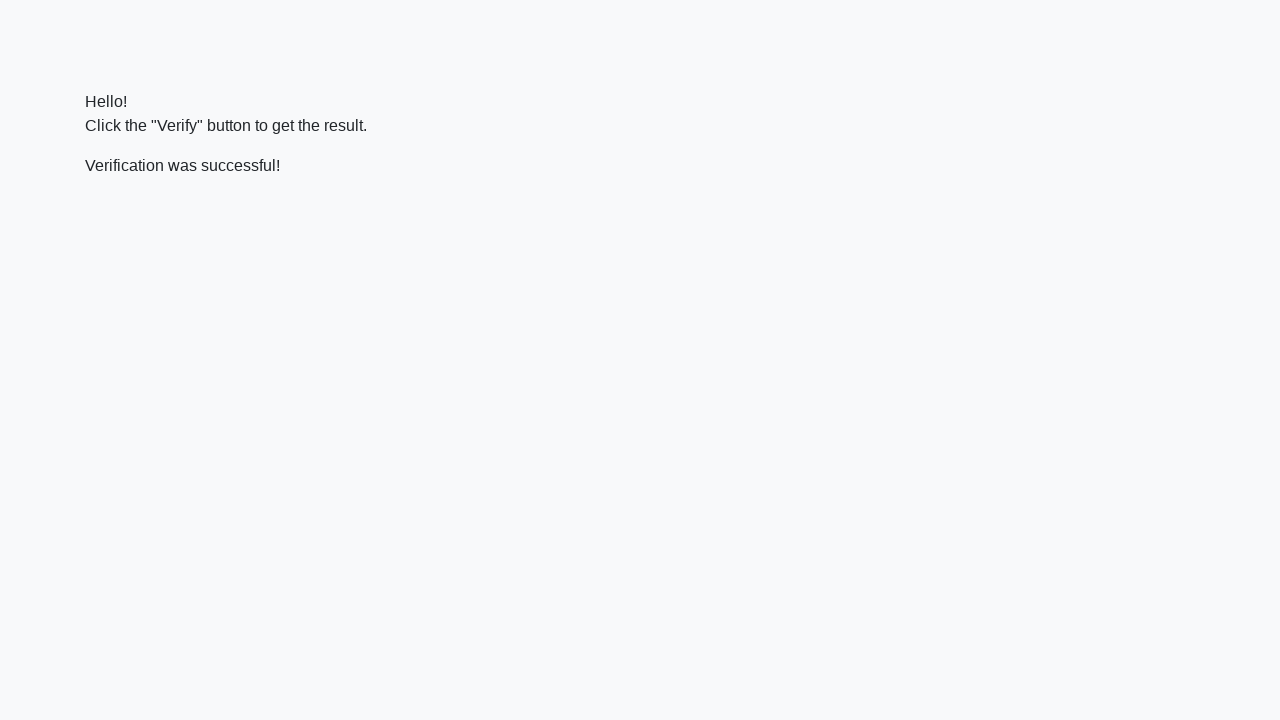

Waited for success message to be visible
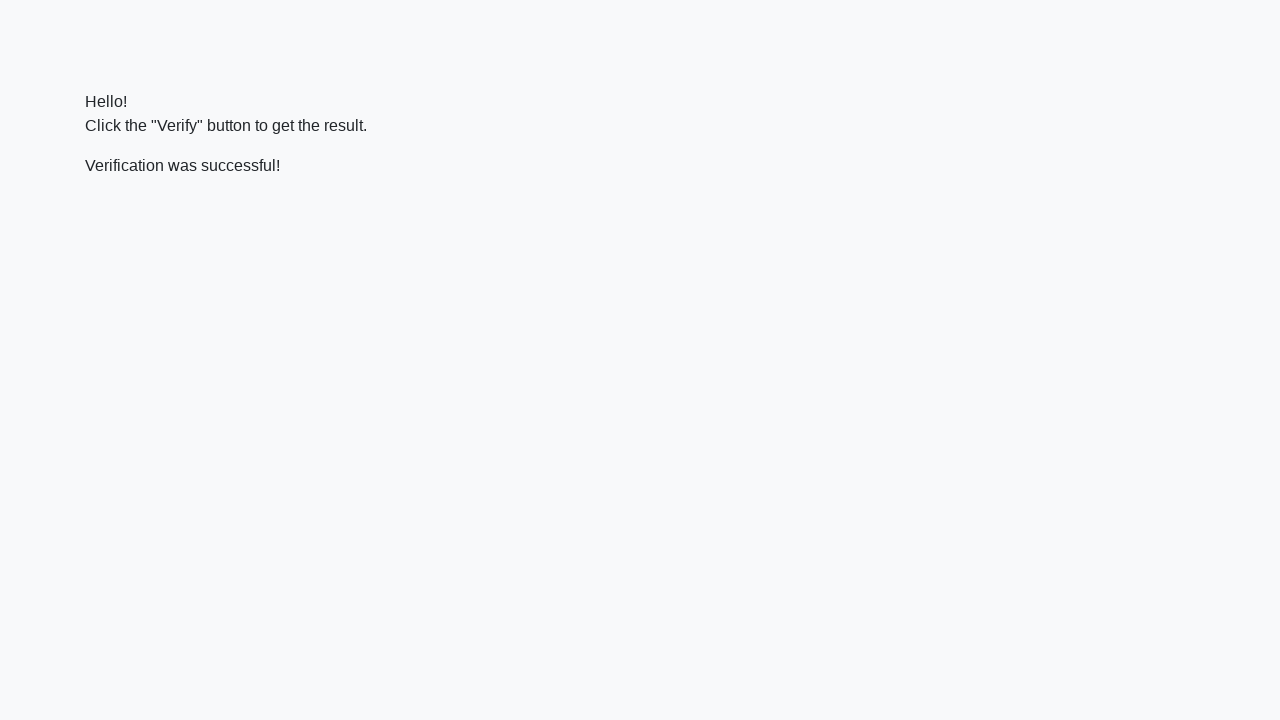

Verified that success message contains 'successful' text
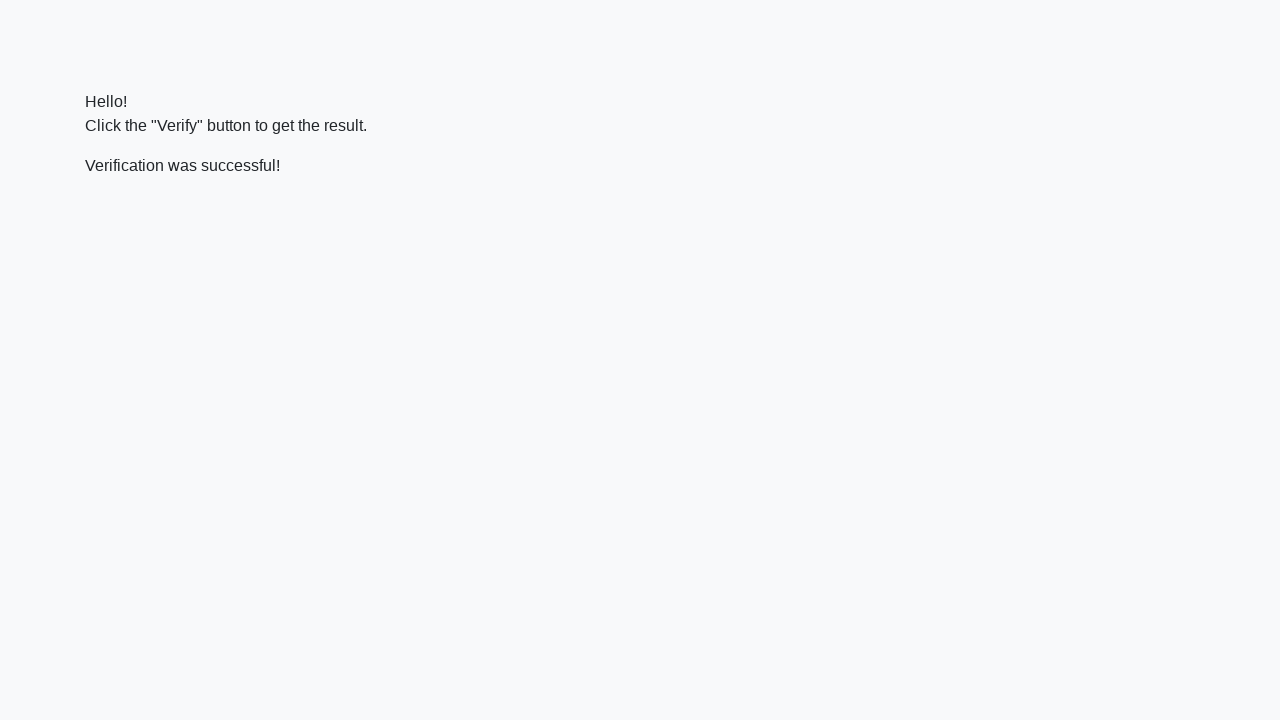

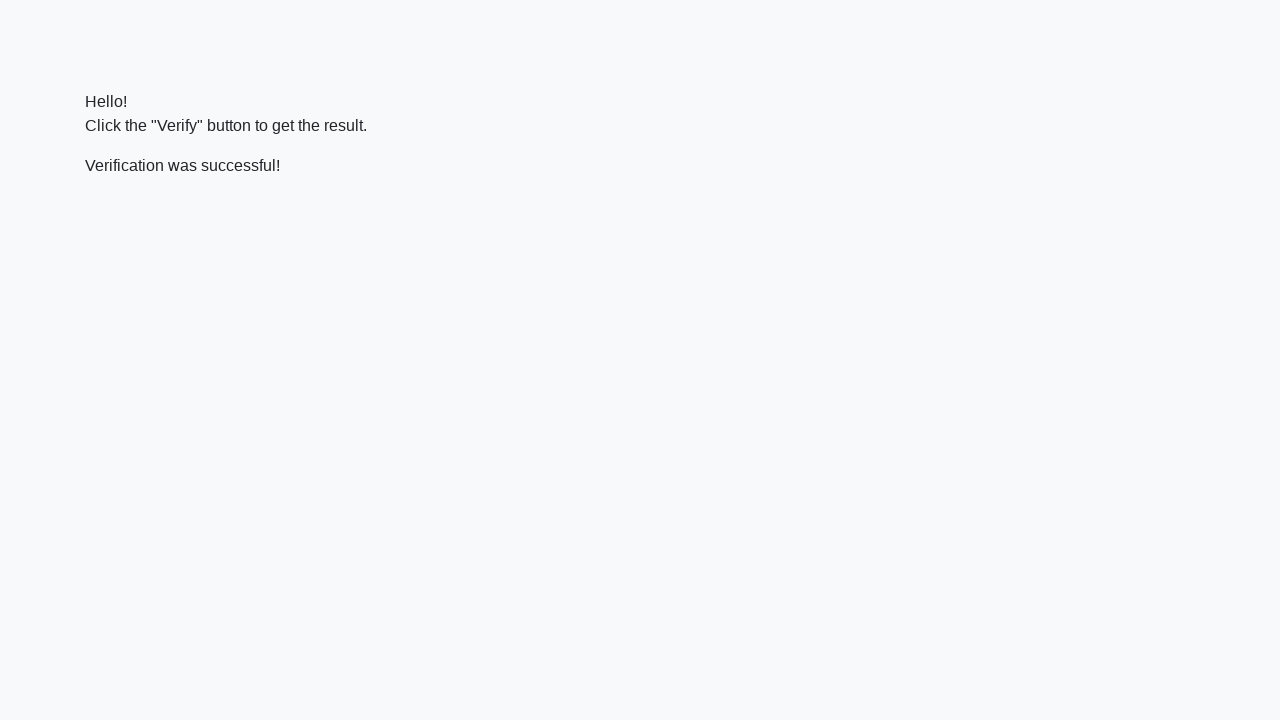